Tests JavaScript alert handling by entering a name in a text field, triggering an alert and accepting it, then triggering a confirm dialog and dismissing it.

Starting URL: https://rahulshettyacademy.com/AutomationPractice/

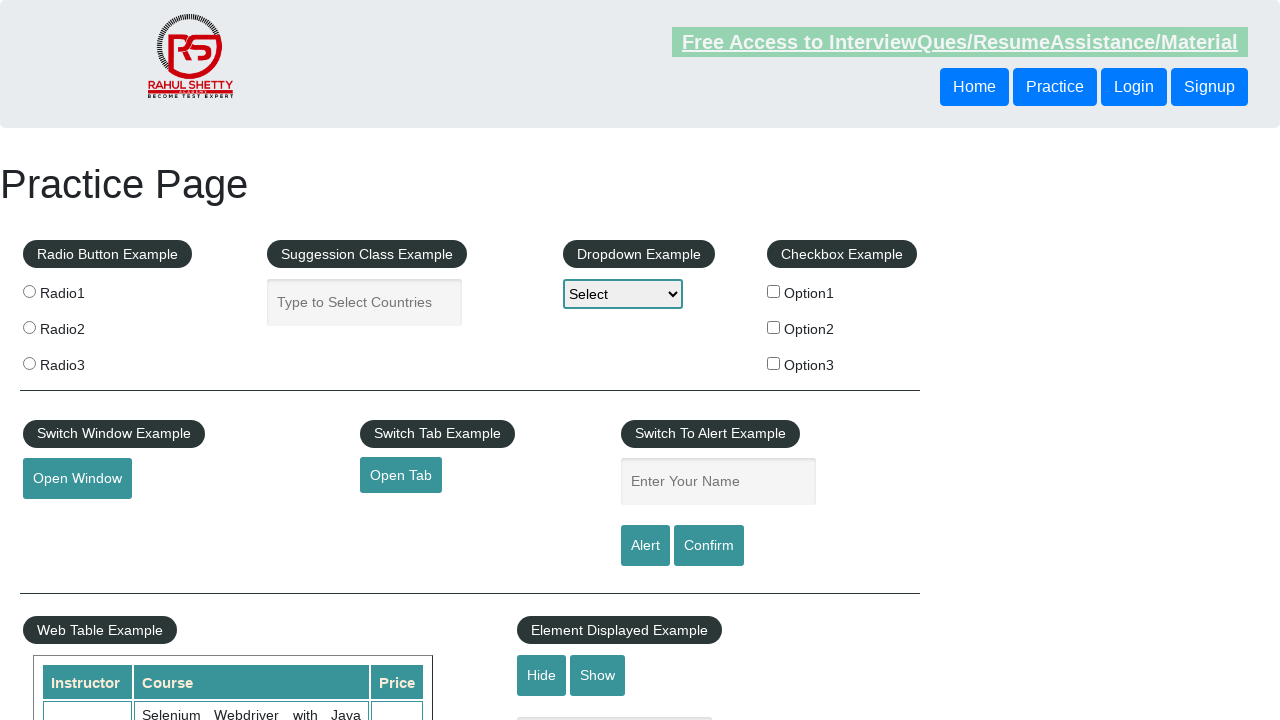

Filled name field with 'Marcin' on #name
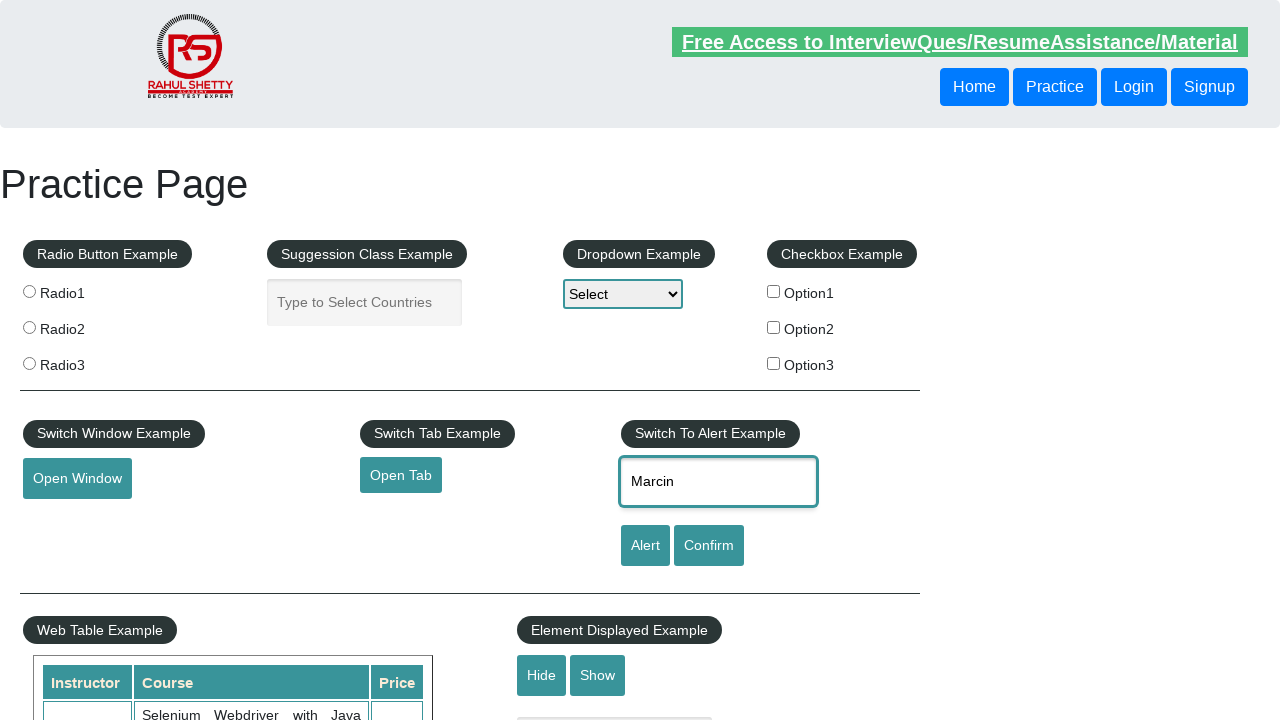

Clicked alert button to trigger JavaScript alert at (645, 546) on #alertbtn
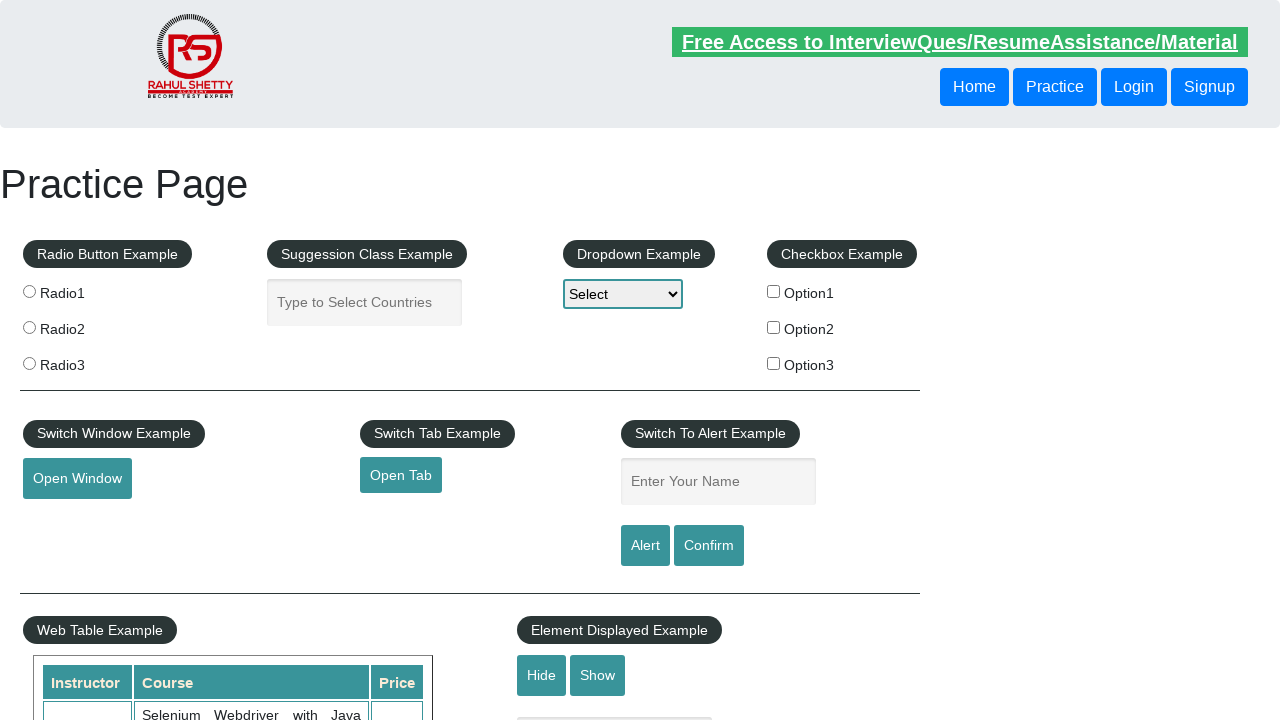

Set up dialog handler to accept alert
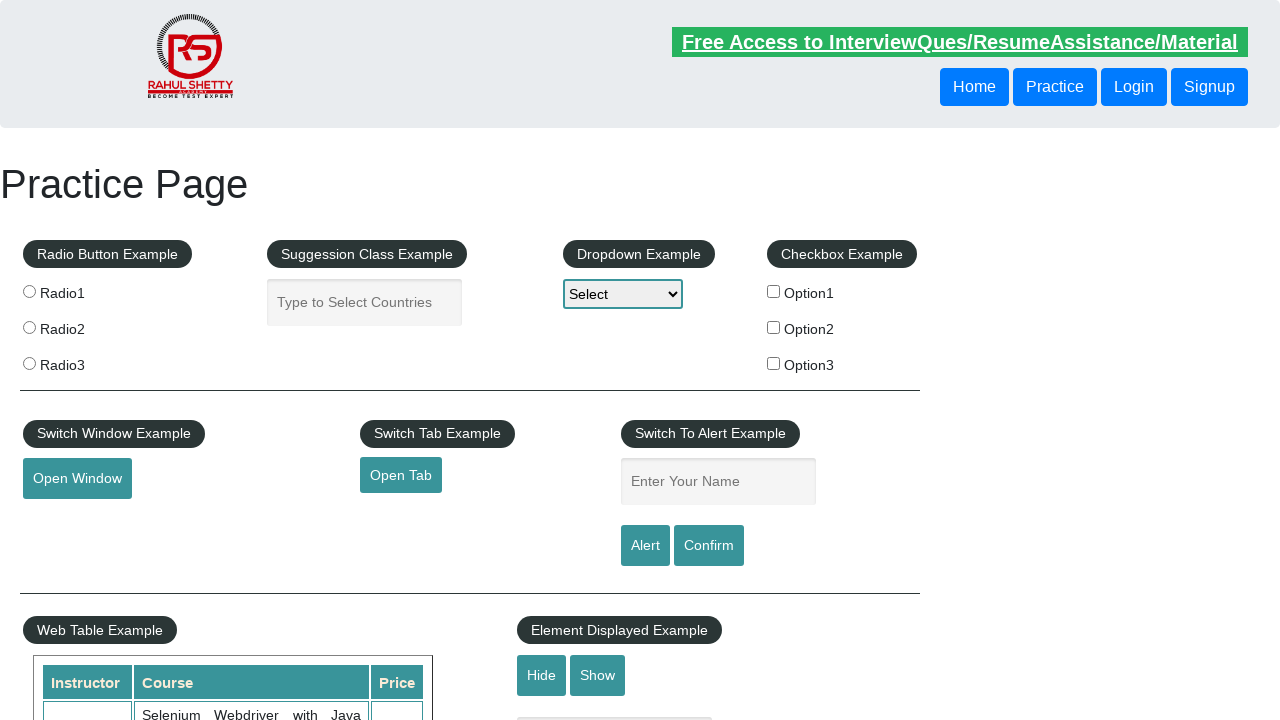

Waited for alert to be processed
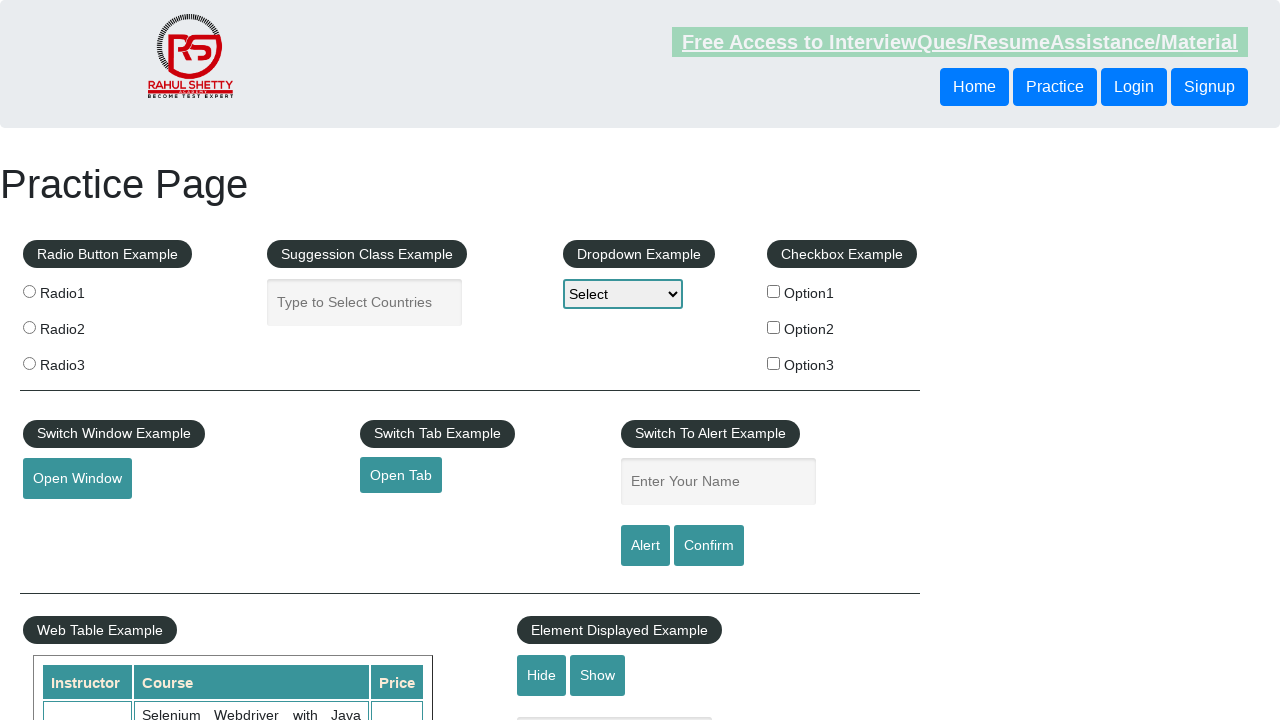

Set up dialog handler to dismiss confirm dialog
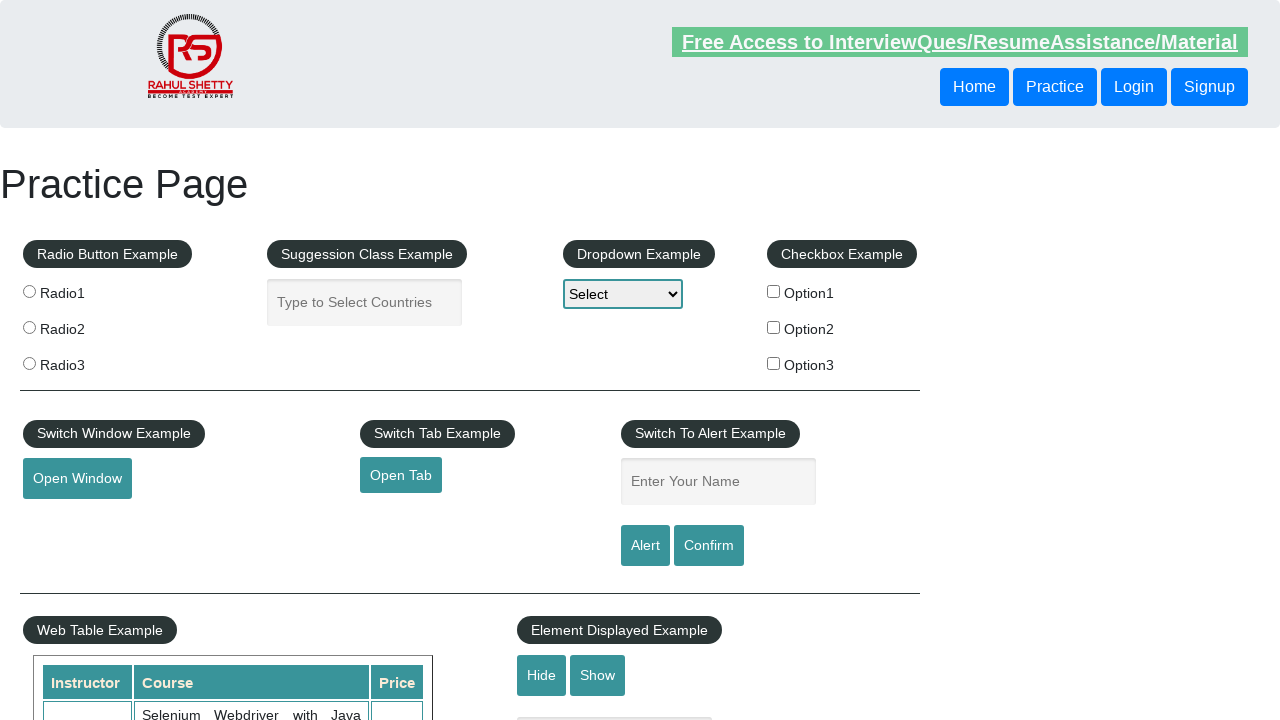

Filled name field with 'Marcin' again on #name
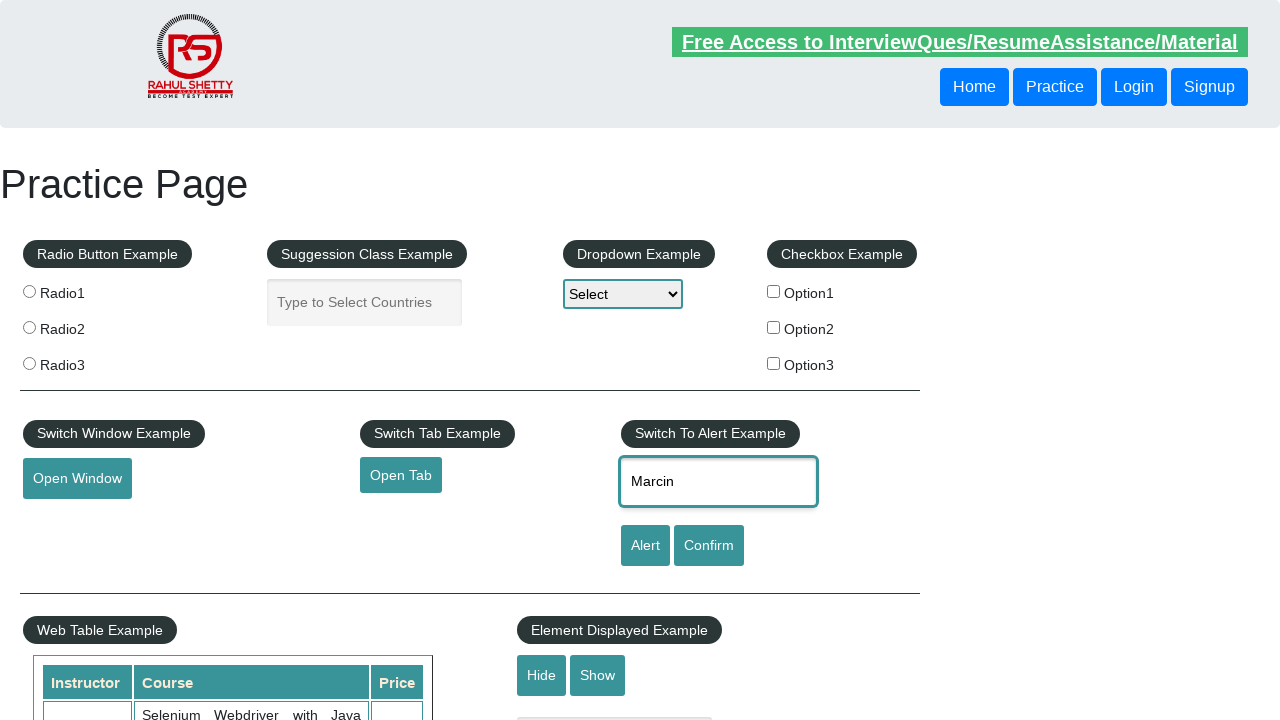

Clicked confirm button to trigger confirm dialog at (709, 546) on #confirmbtn
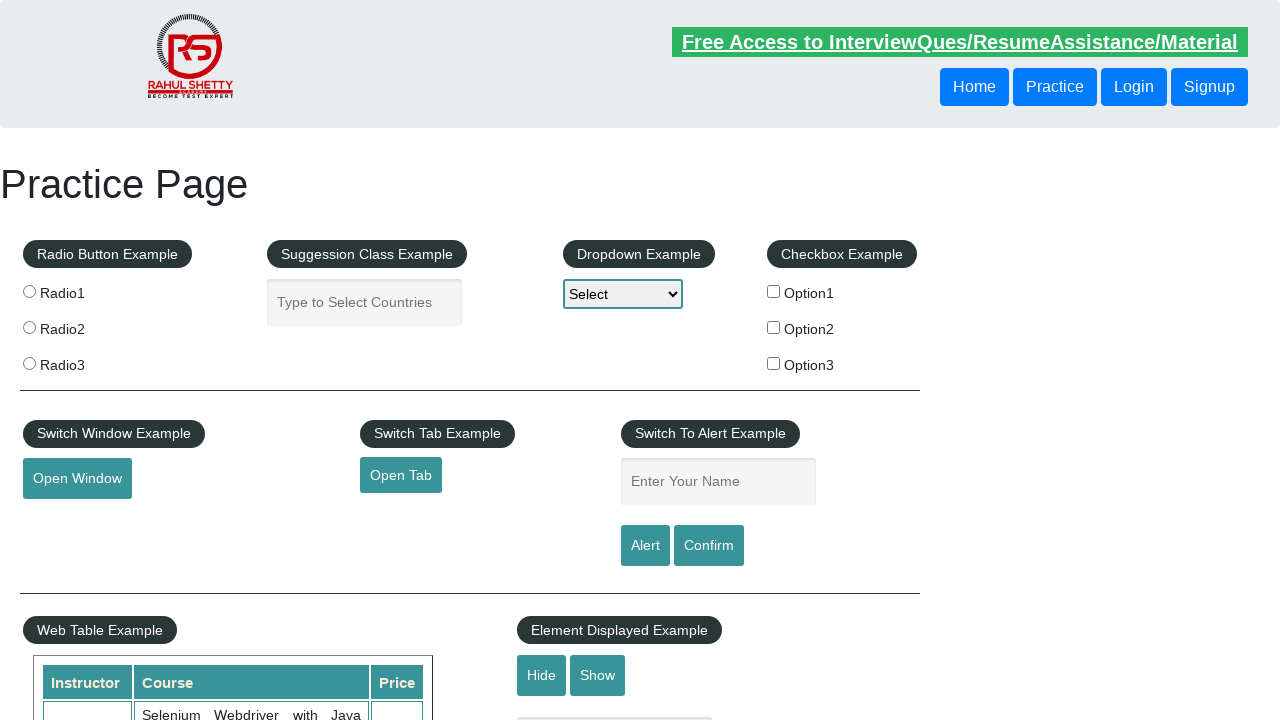

Waited for confirm dialog to be processed and dismissed
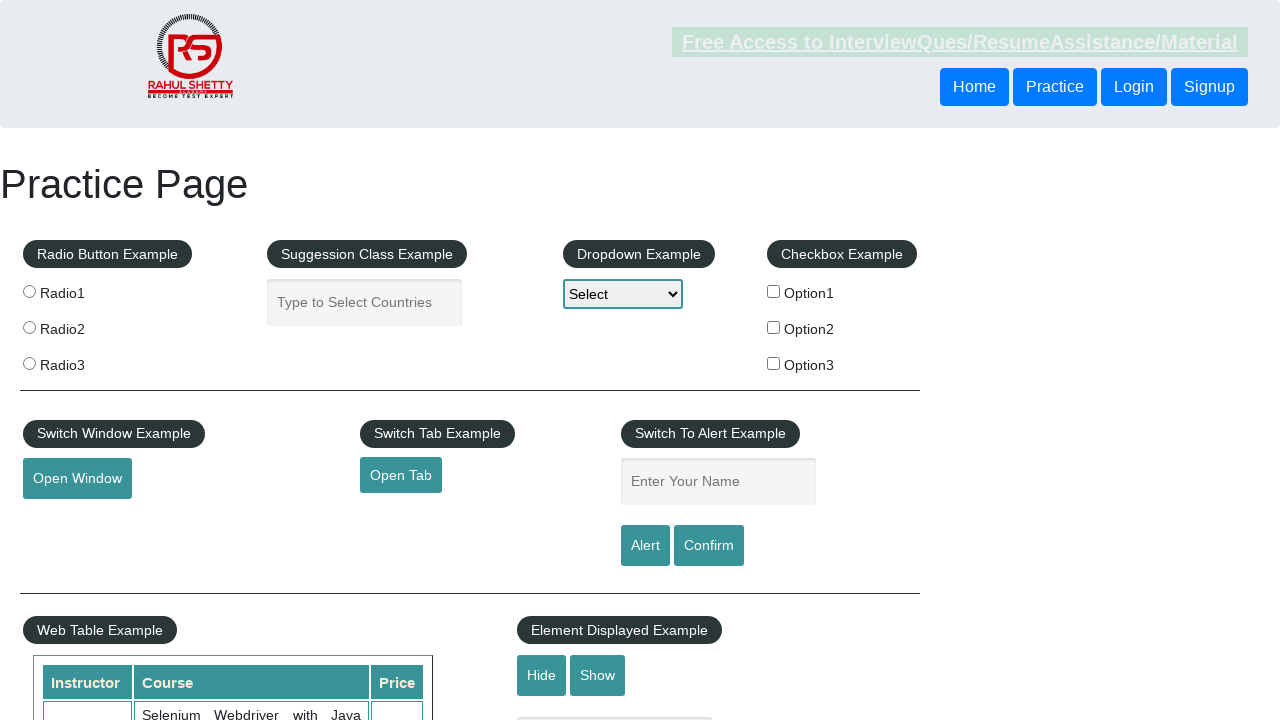

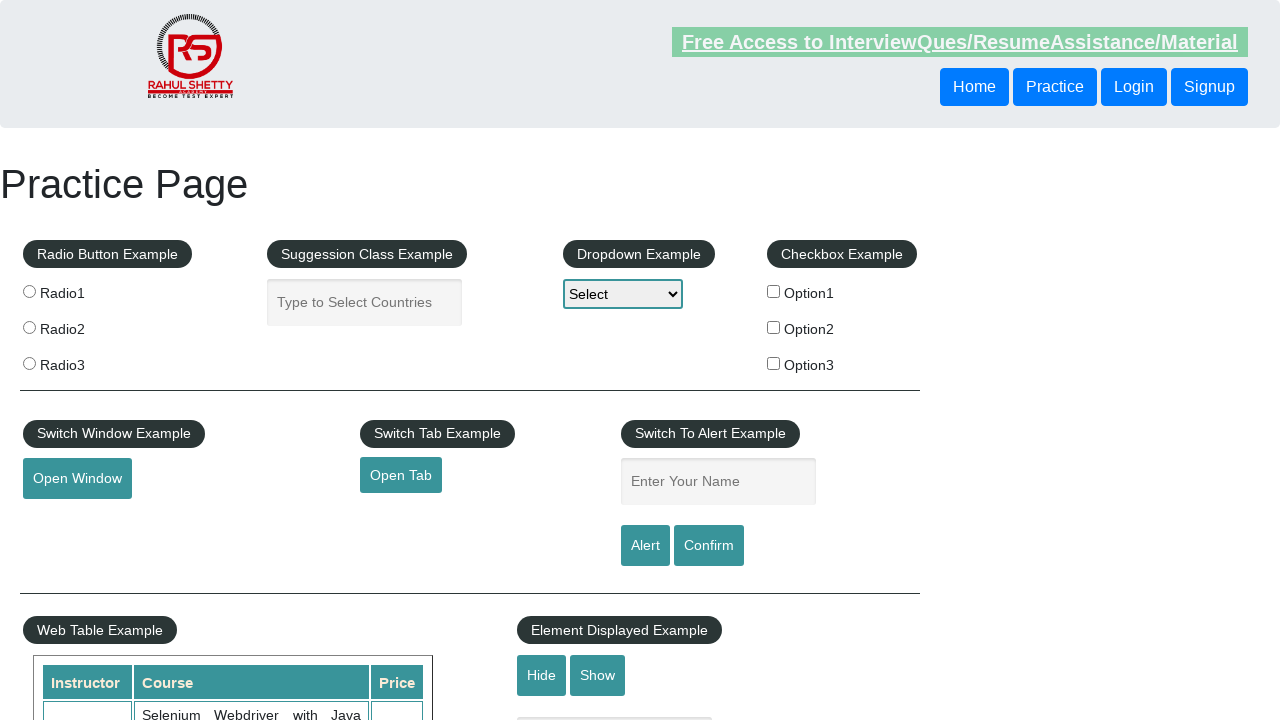